Tests JavaScript prompt handling by entering text into a prompt dialog and accepting it

Starting URL: https://kitchen.applitools.com/ingredients/alert

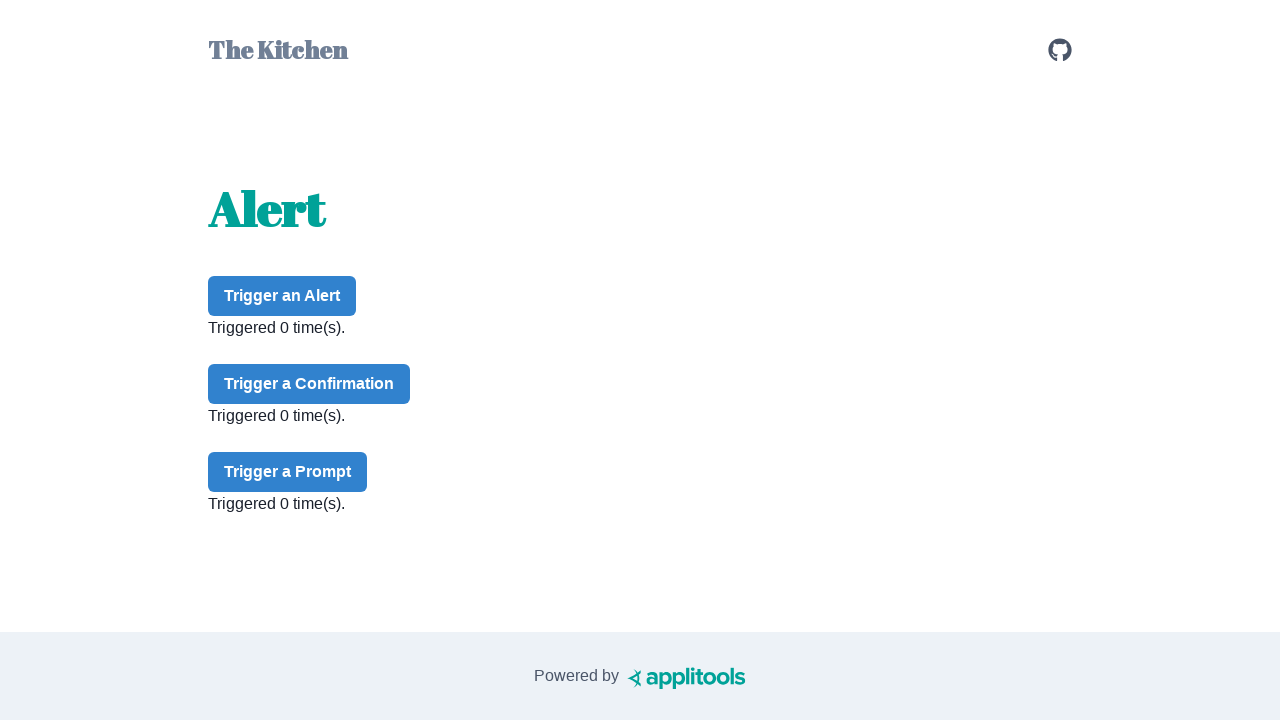

Set up dialog event handler for prompt dialogs
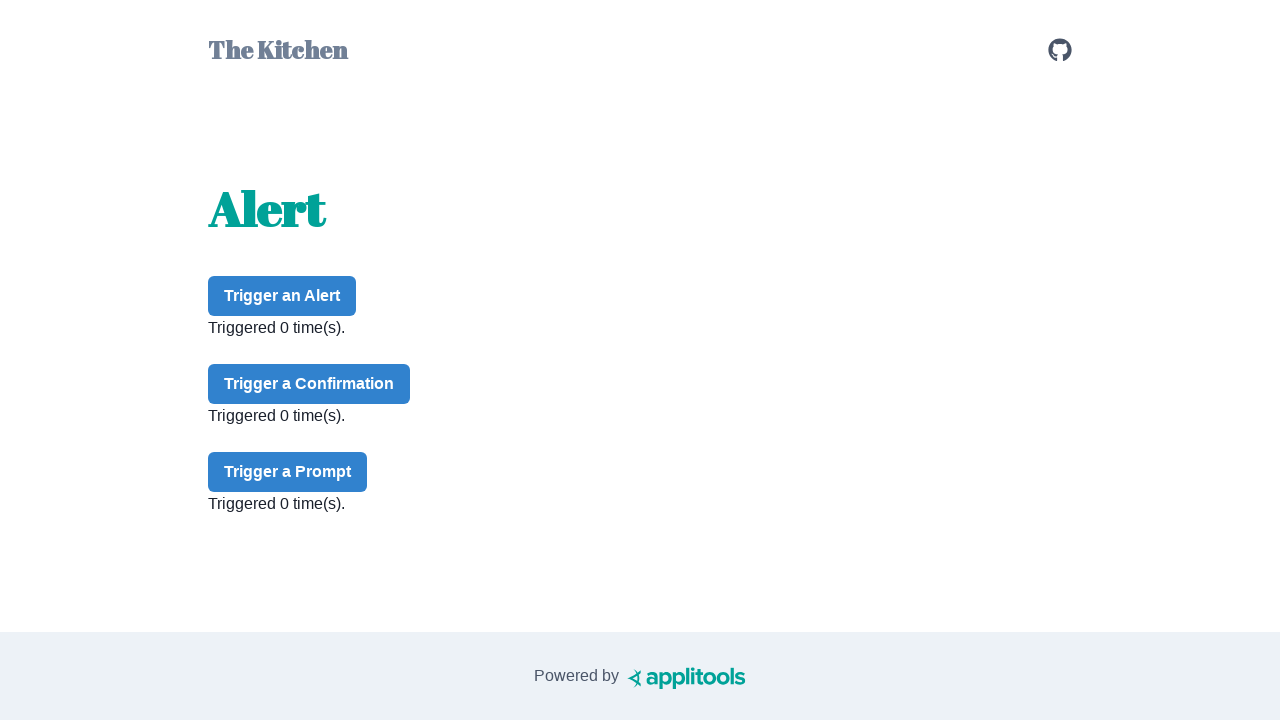

Clicked prompt button to trigger JavaScript prompt dialog at (288, 472) on #prompt-button
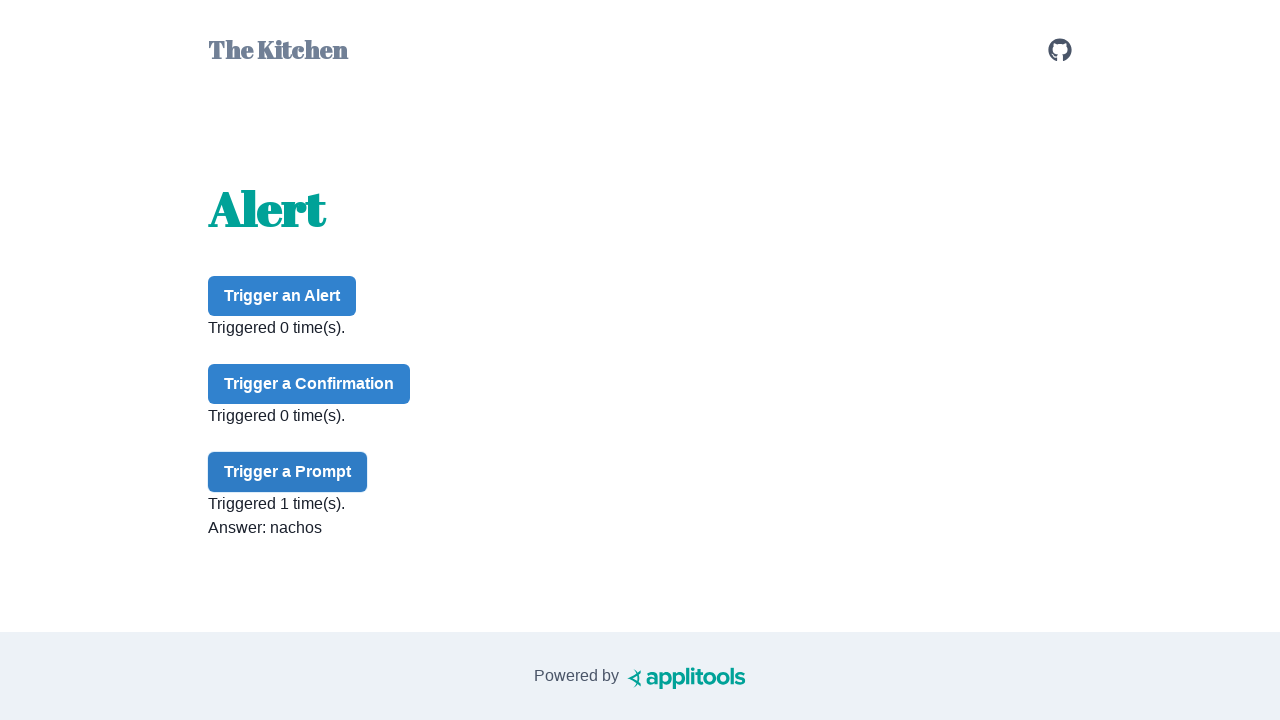

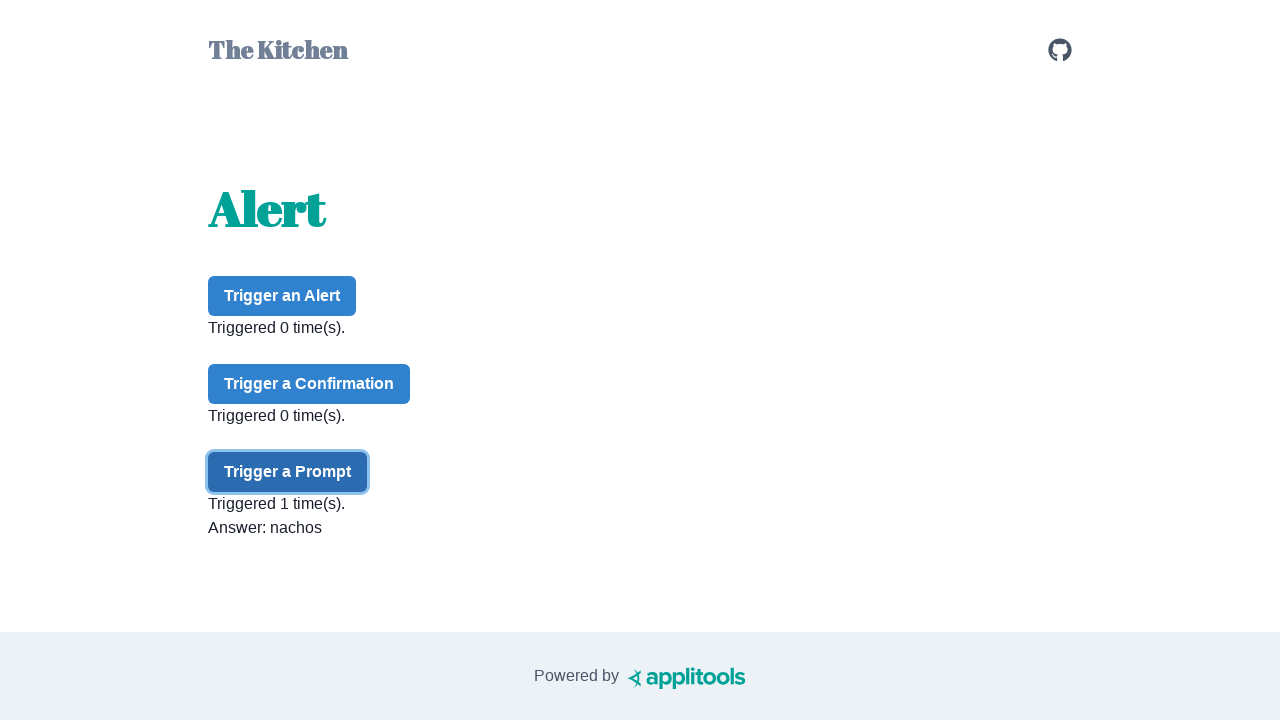